Tests the cart checkout flow on demoblaze.com by clicking the place order button and filling out the purchase form with customer details including name, country, city, credit card information, and submitting the order.

Starting URL: https://www.demoblaze.com/cart.html

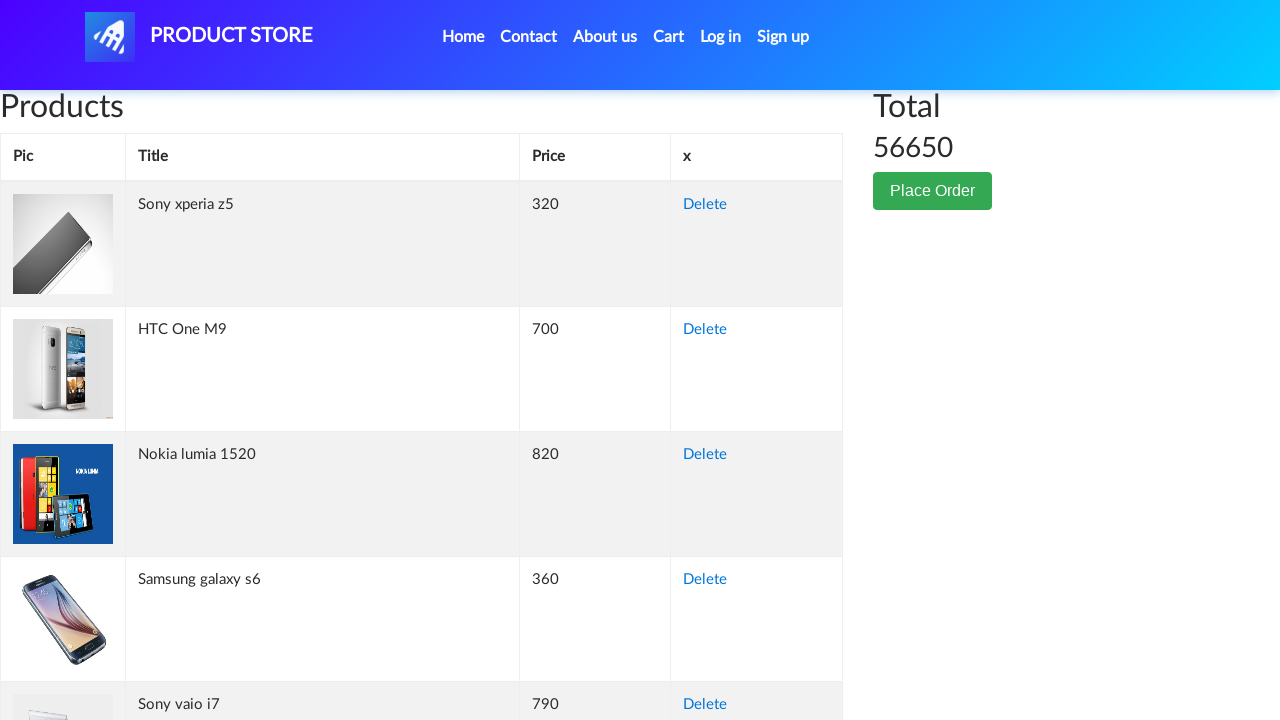

Waited for page to load (networkidle)
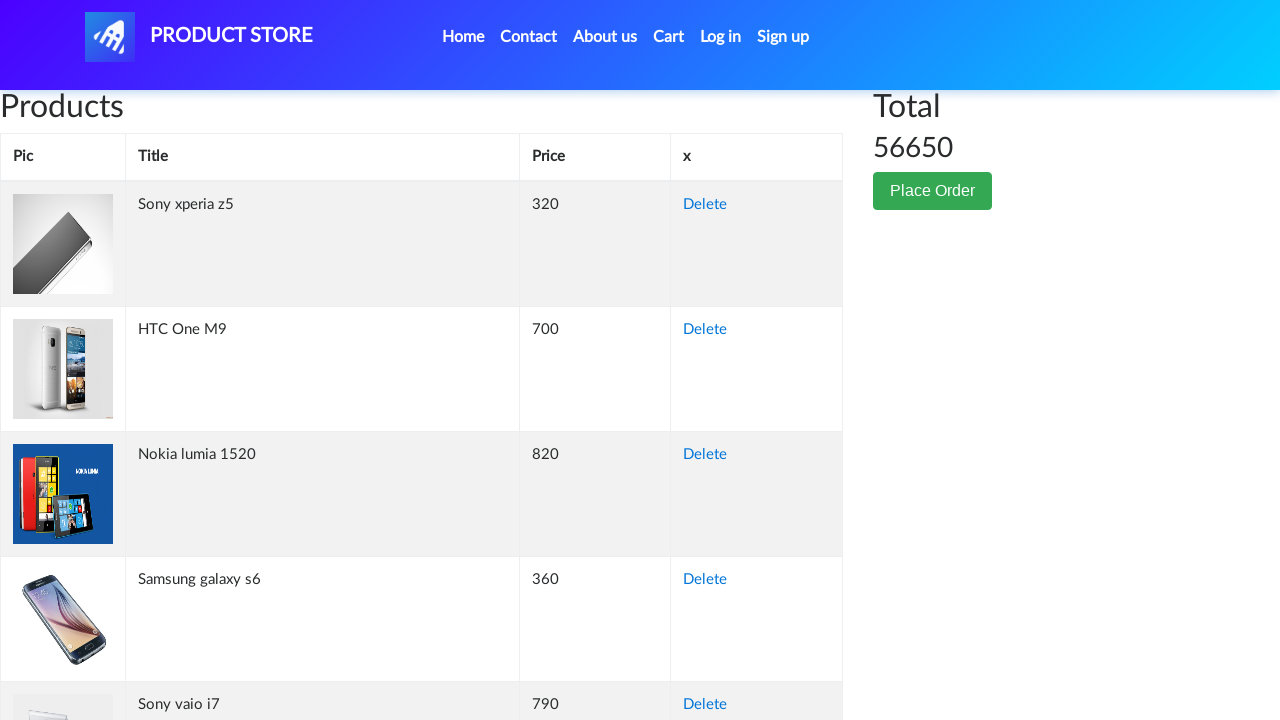

Clicked the Place Order button at (933, 191) on xpath=//*[@id='page-wrapper']/div/div[2]/button
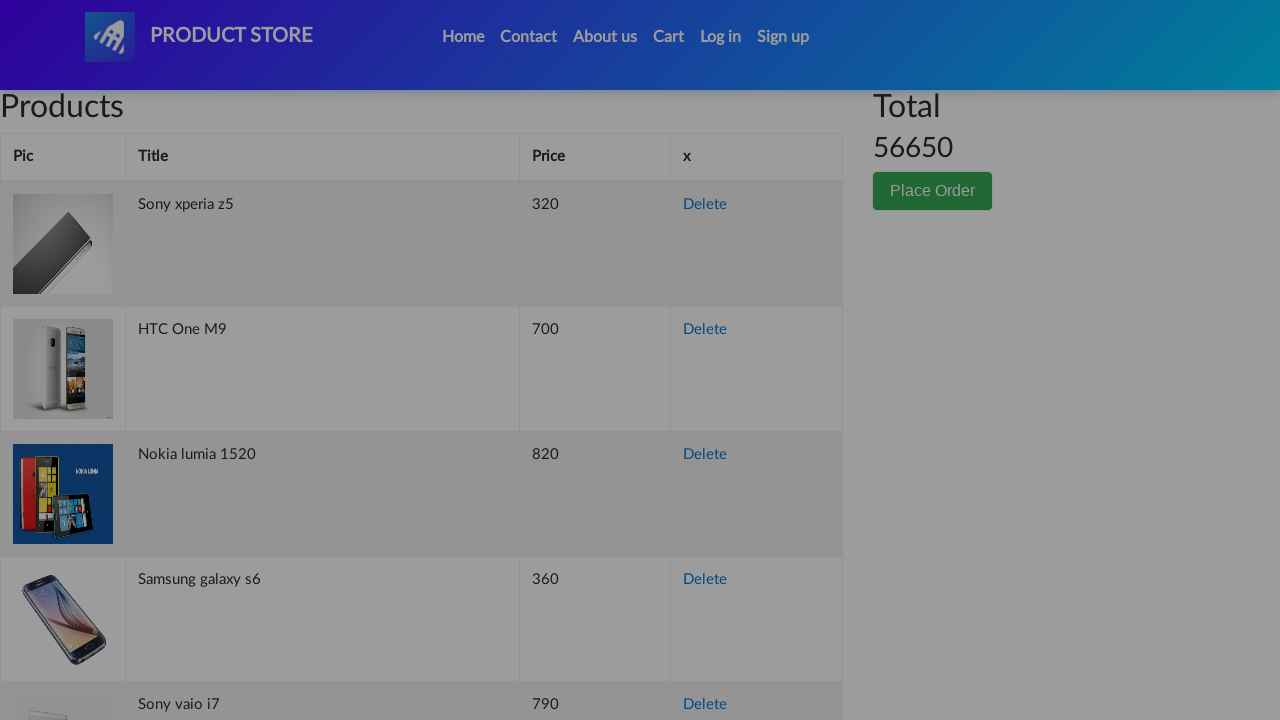

Checkout modal appeared with name field visible
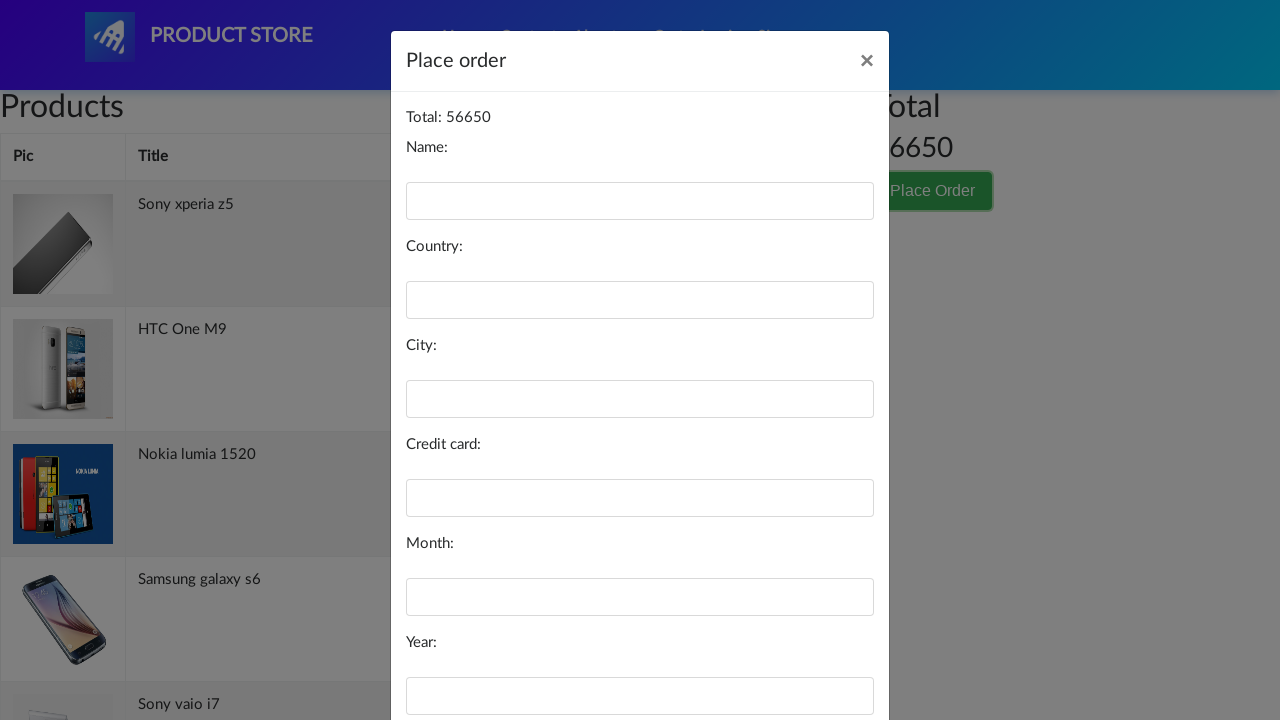

Filled customer name field with 'Nutan' on #name
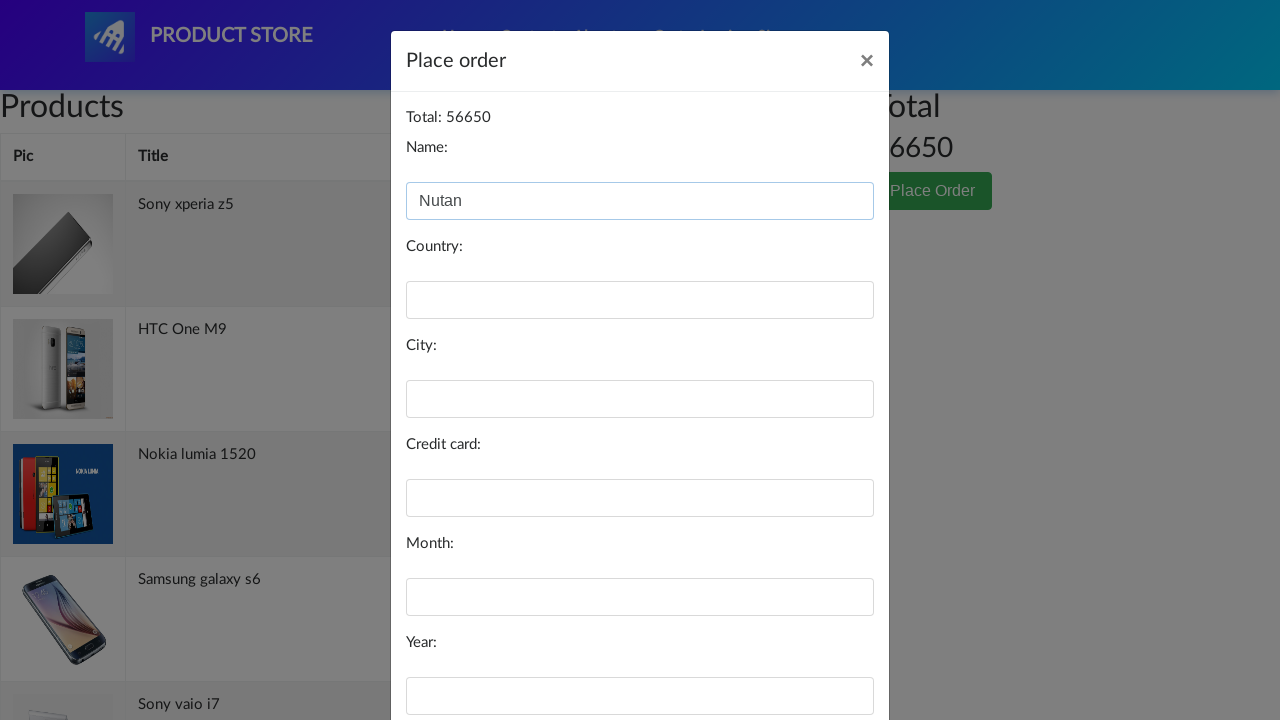

Filled country field with 'India' on #country
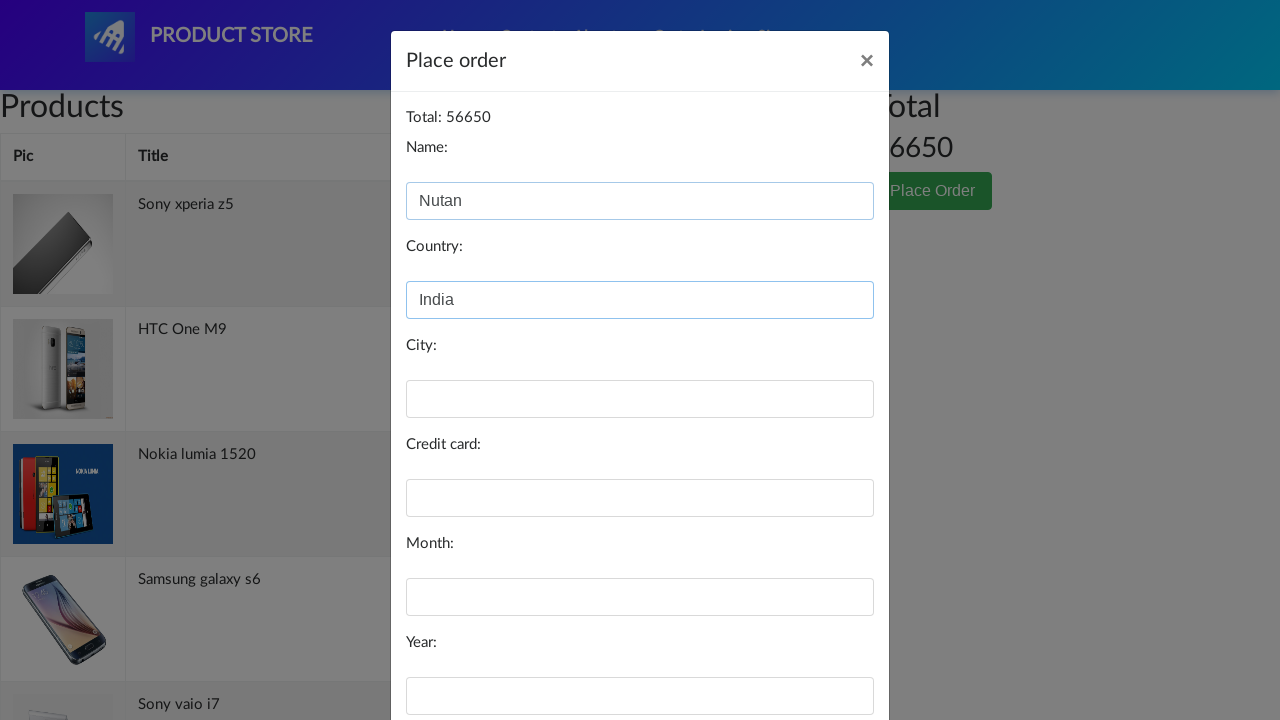

Filled city field with 'Noida' on #city
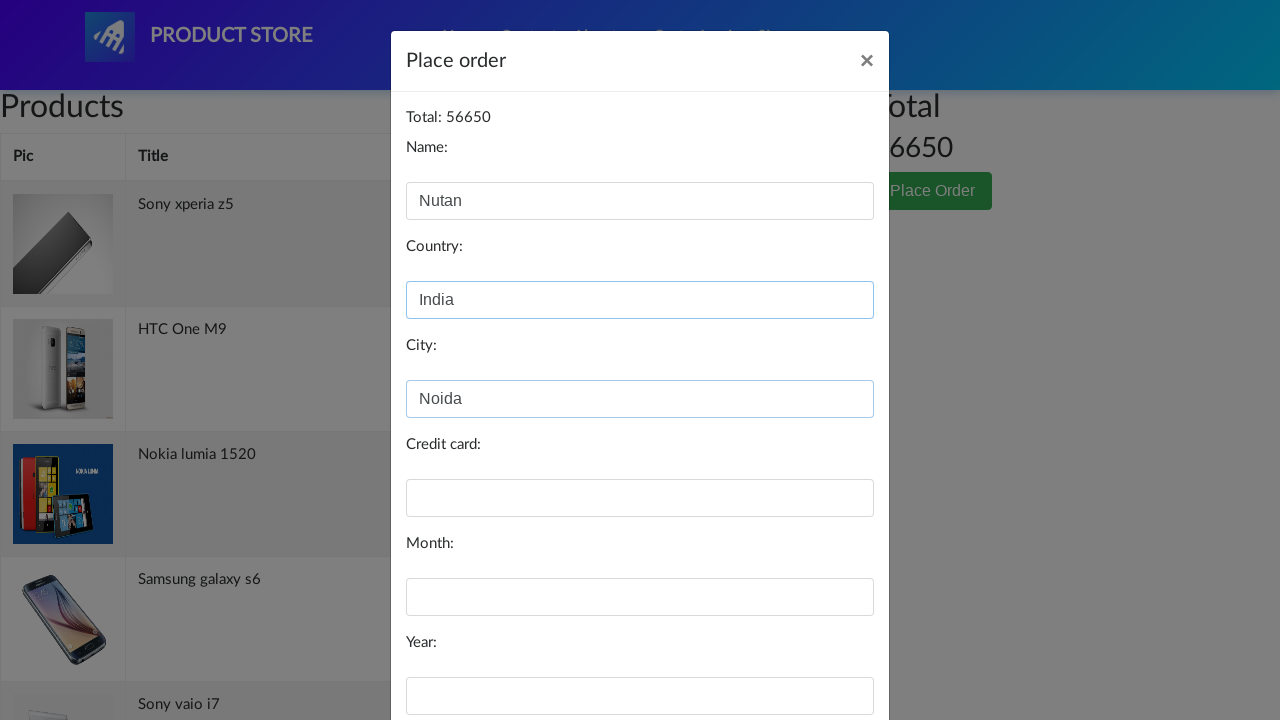

Filled credit card field with 'Visa' on #card
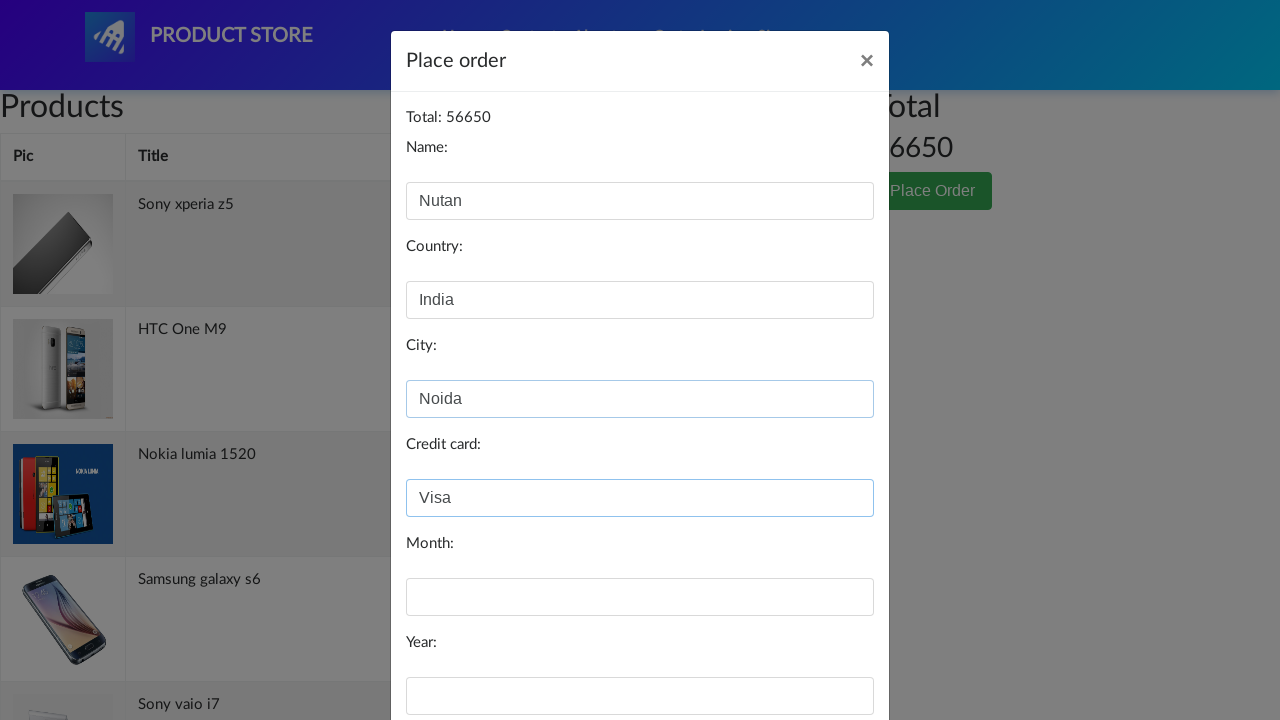

Filled month field with 'August' on #month
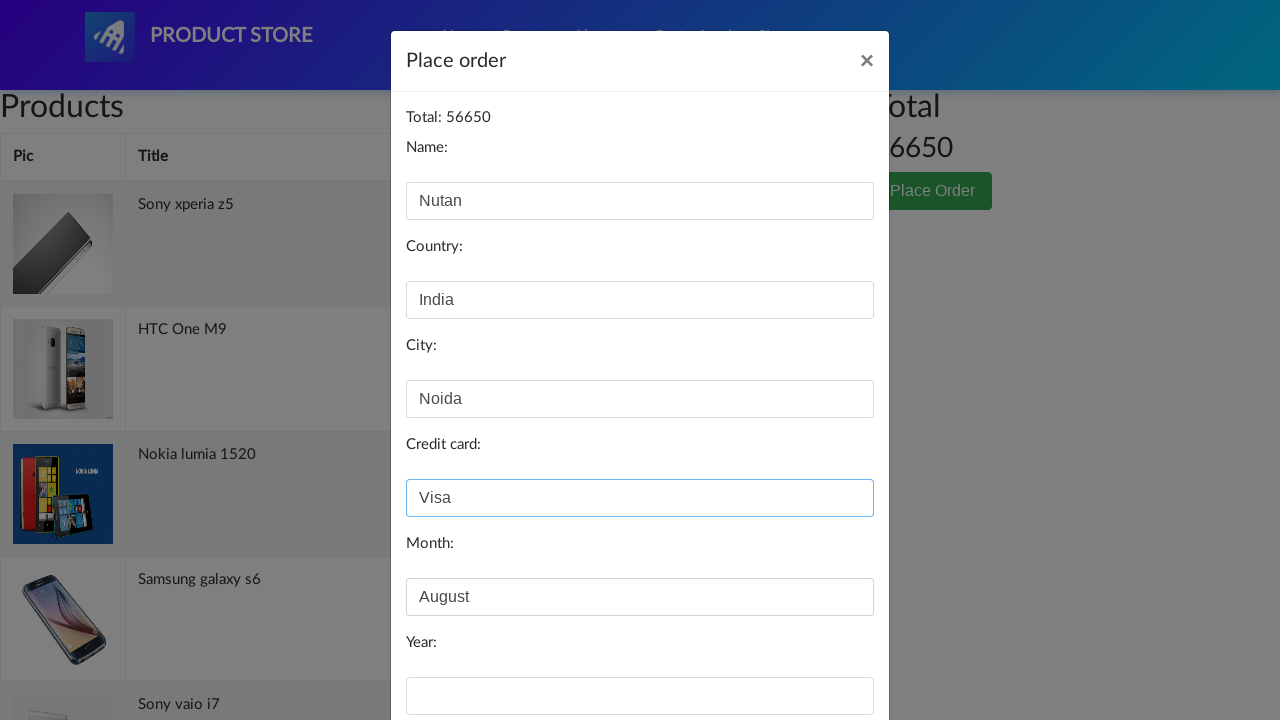

Filled year field with '2023' on #year
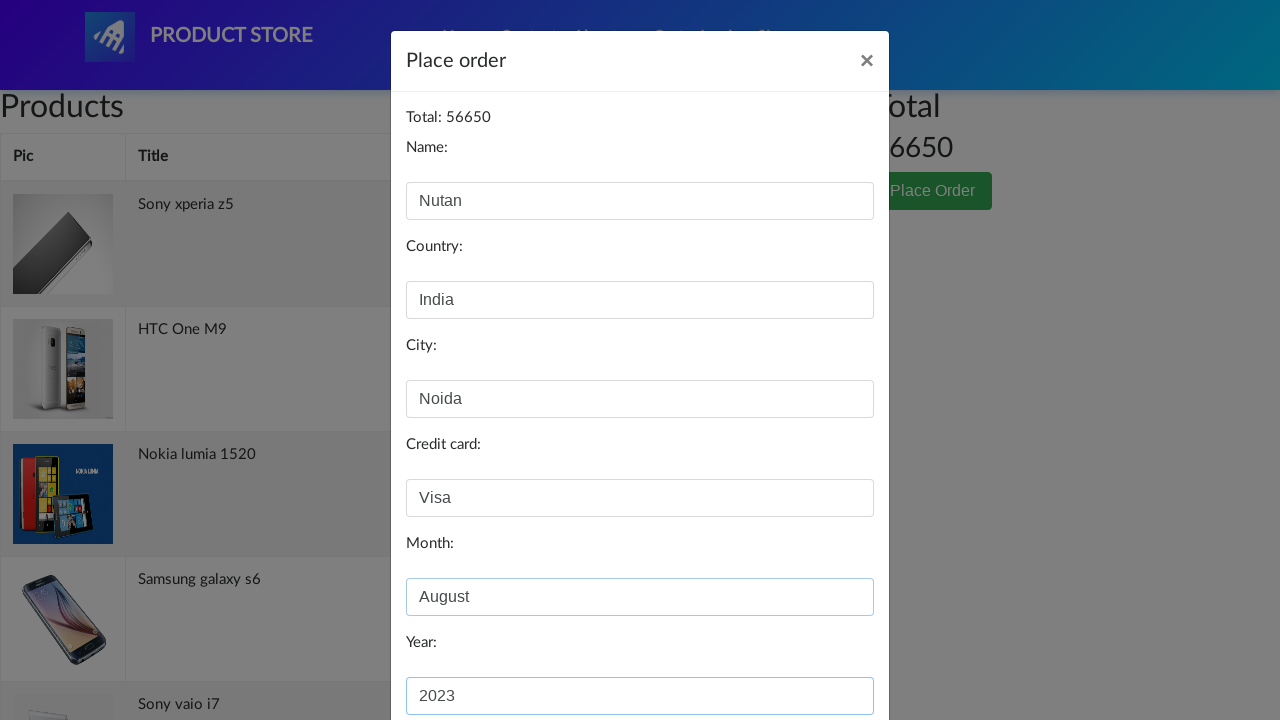

Clicked the Purchase button to submit order at (823, 655) on xpath=//*[@id='orderModal']/div/div/div[3]/button[2]
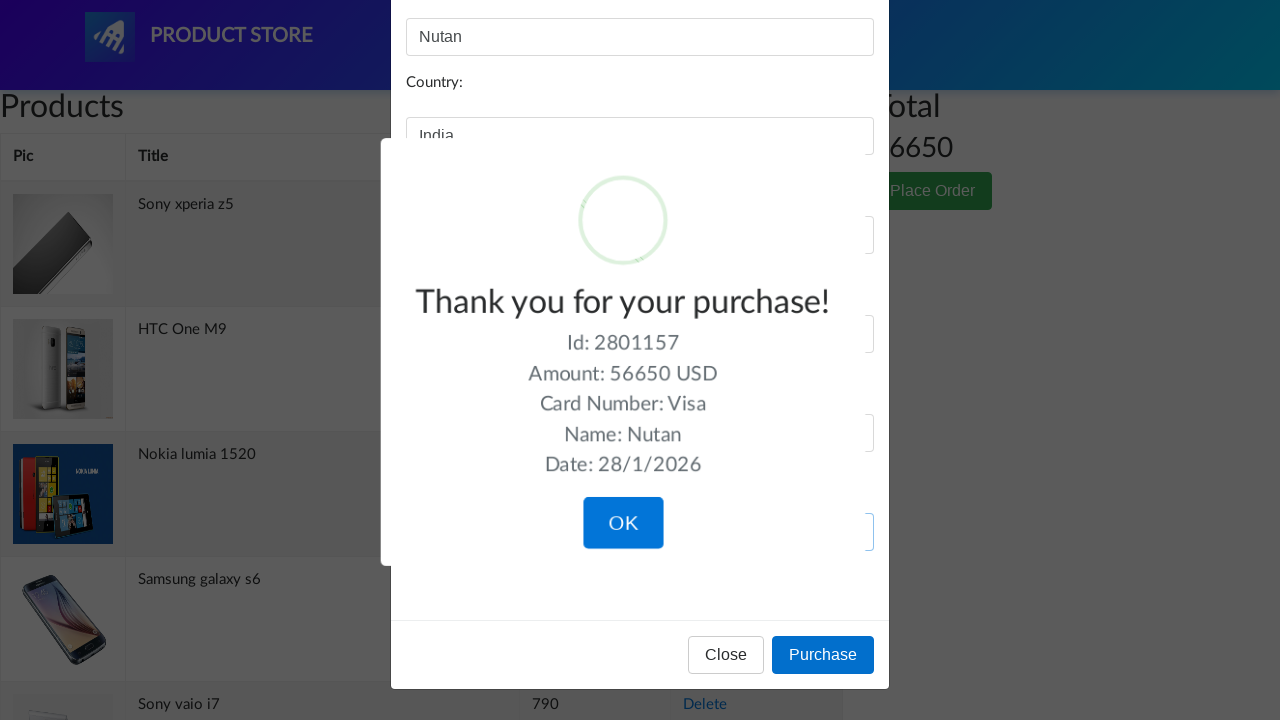

Waited 2 seconds for order confirmation
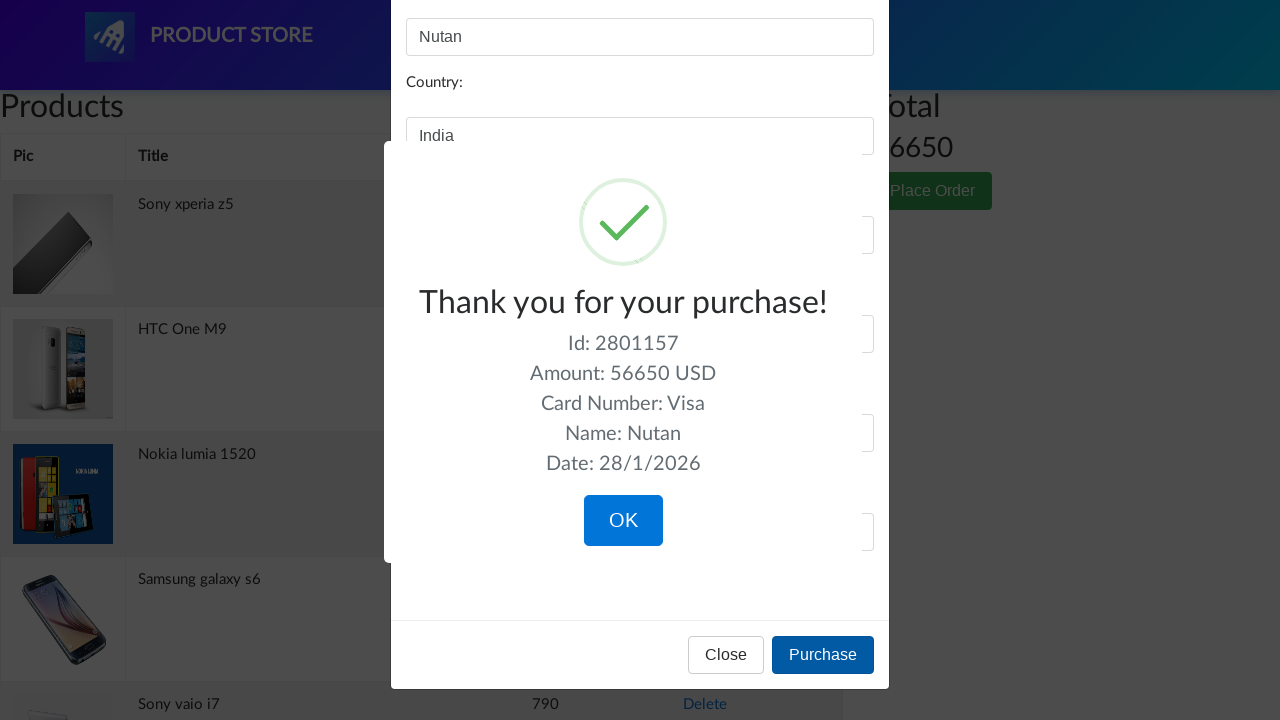

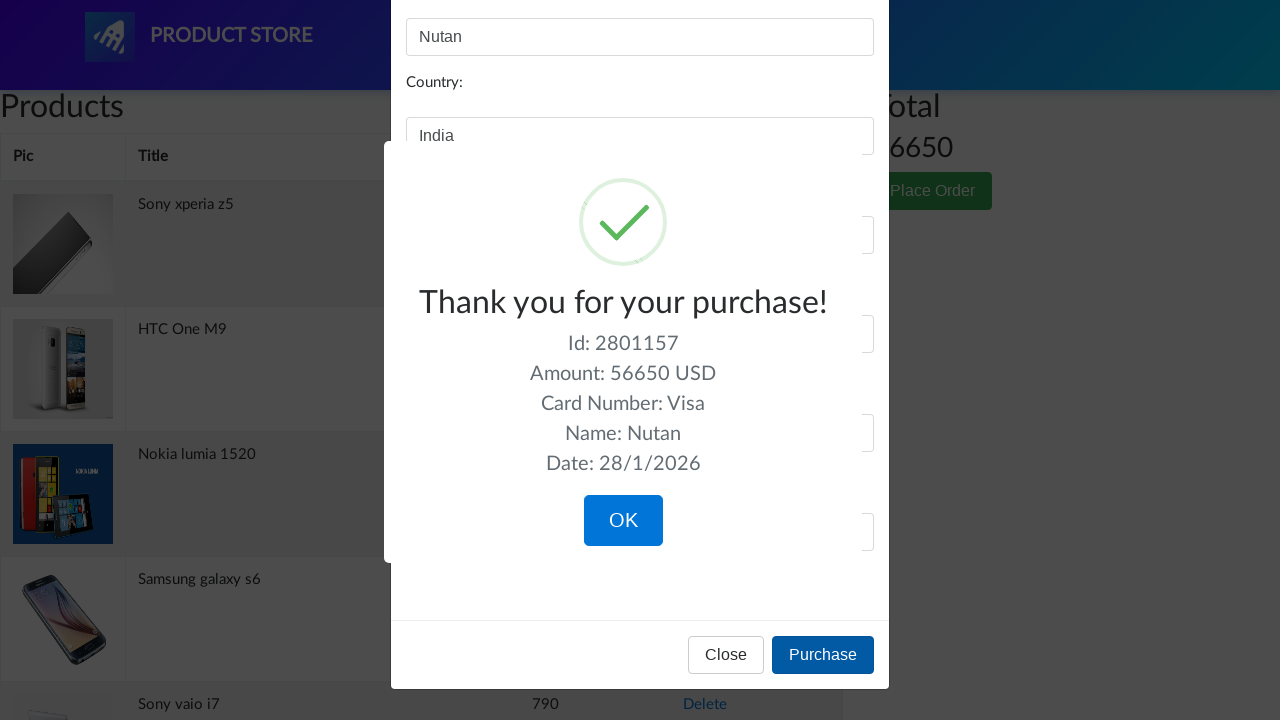